Clicks on the Phones category link and verifies that phone products like Samsung Galaxy S6 and Nokia Lumia 1520 are displayed

Starting URL: https://www.demoblaze.com/

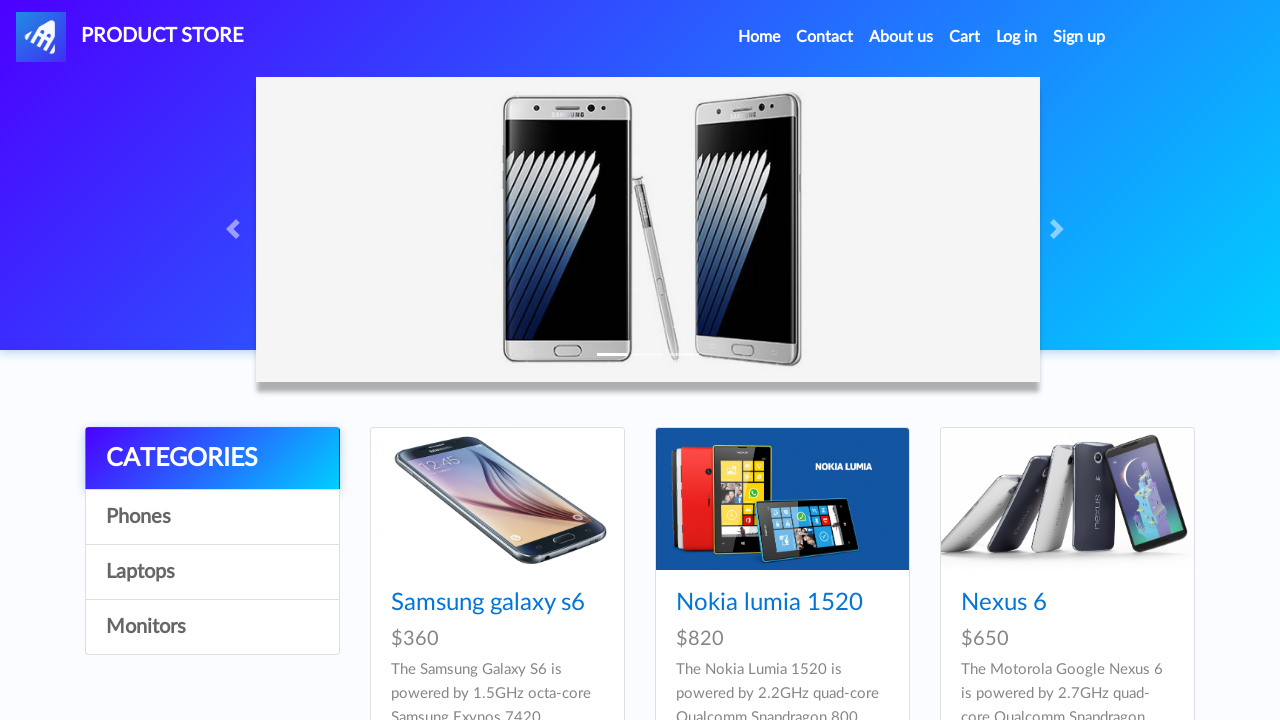

Clicked on Phones category link at (212, 517) on a:has-text('Phones')
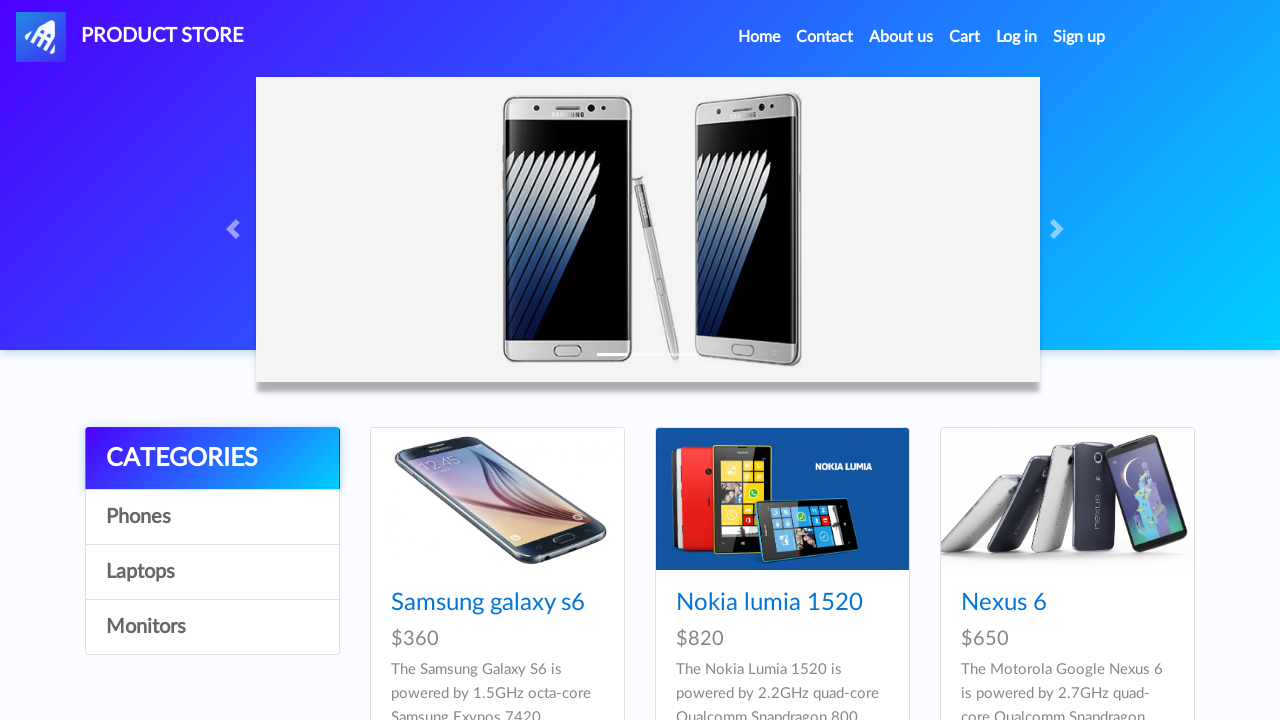

Waited for product cards to load
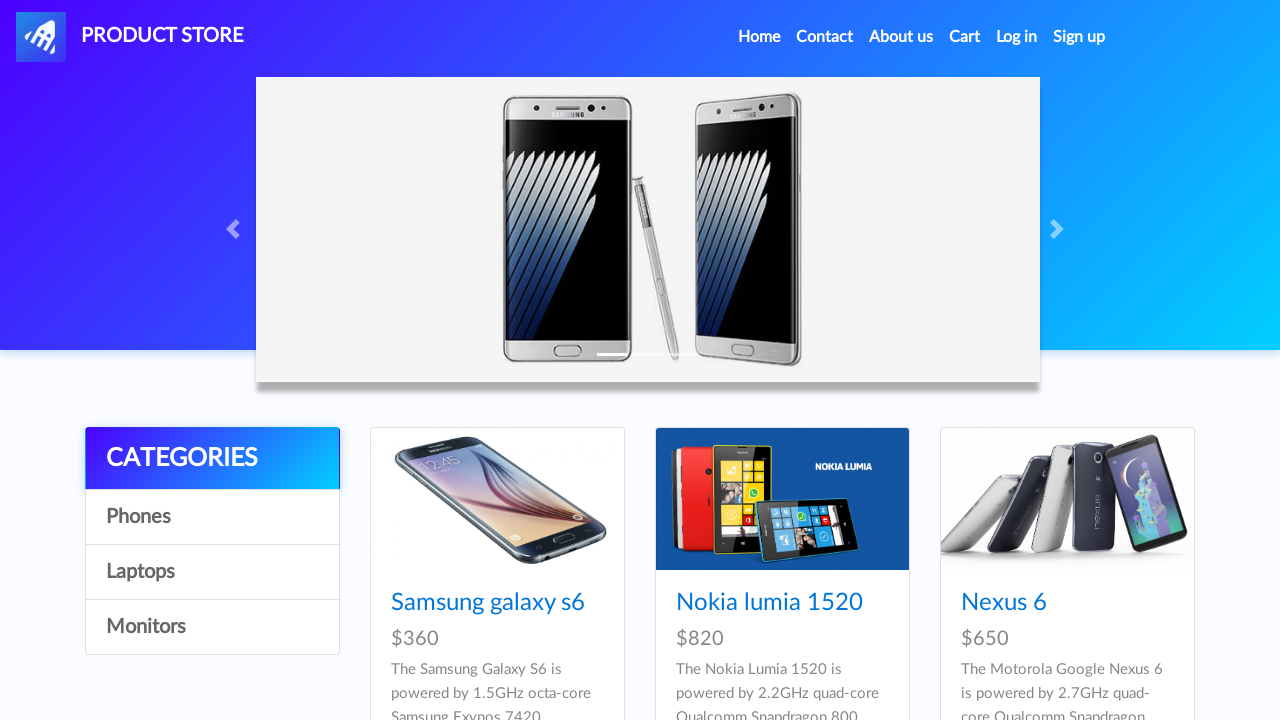

Verified Samsung Galaxy S6 phone product is displayed
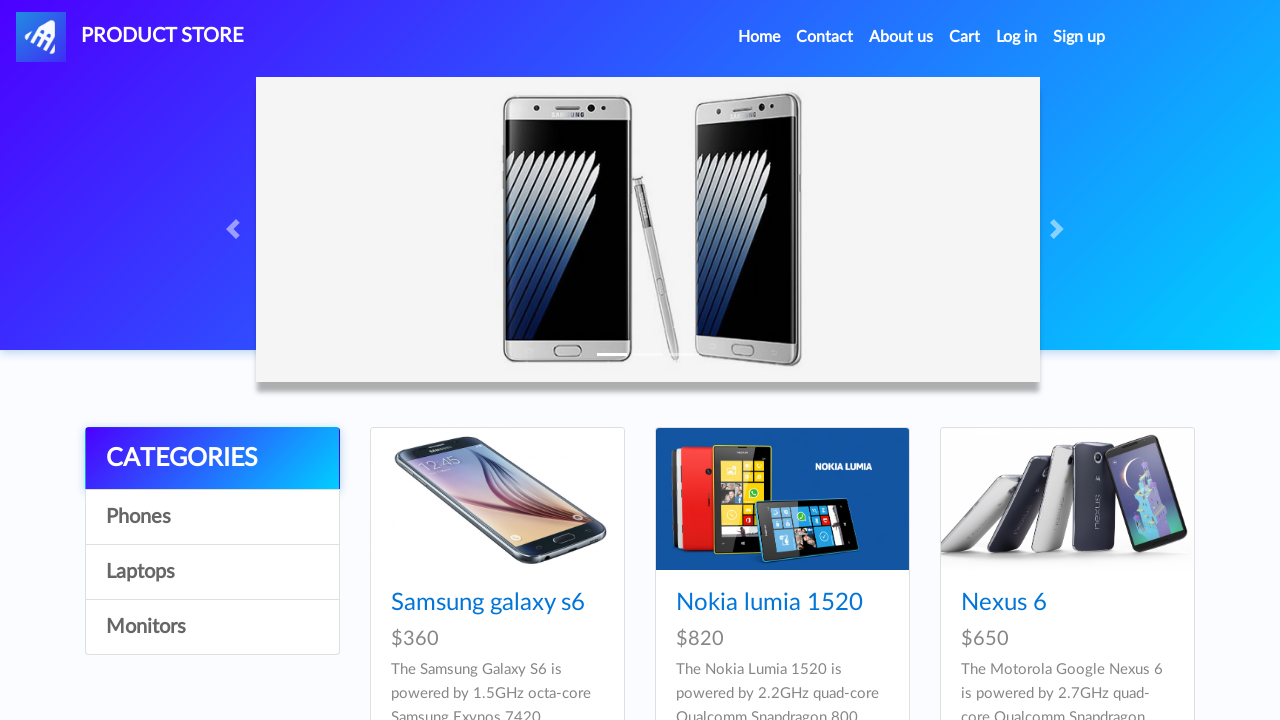

Verified Nokia Lumia 1520 phone product is displayed
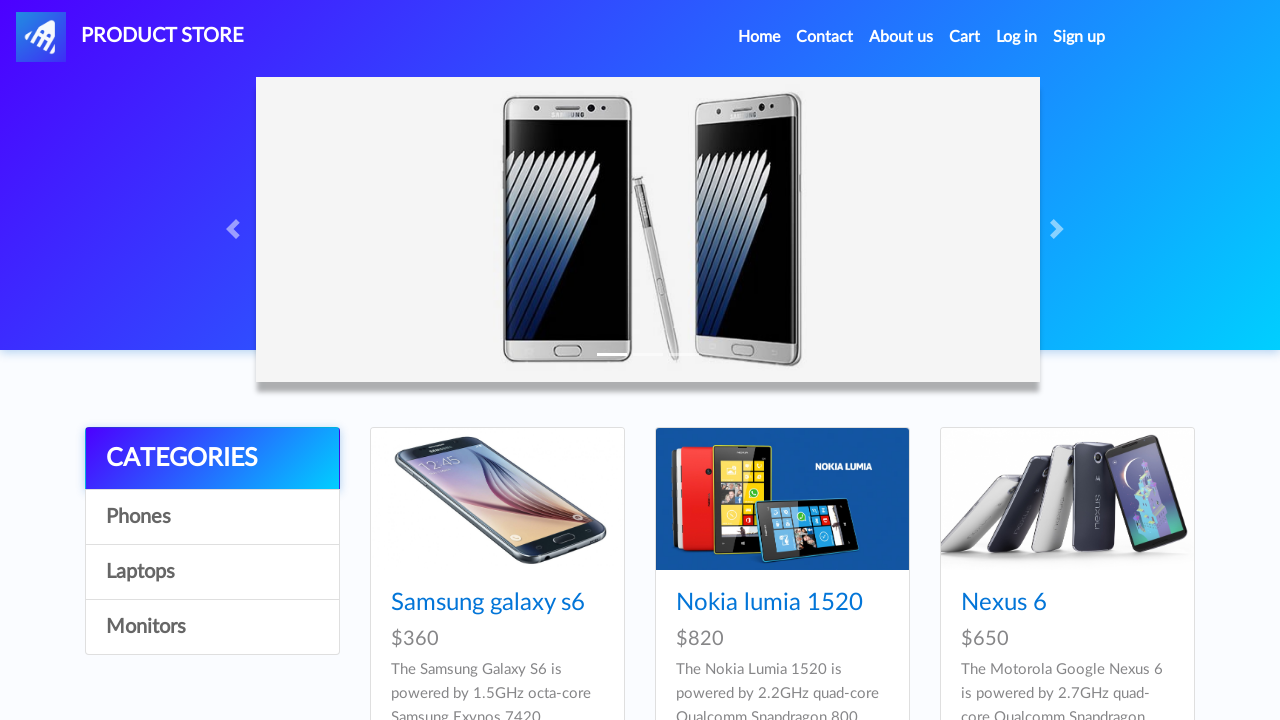

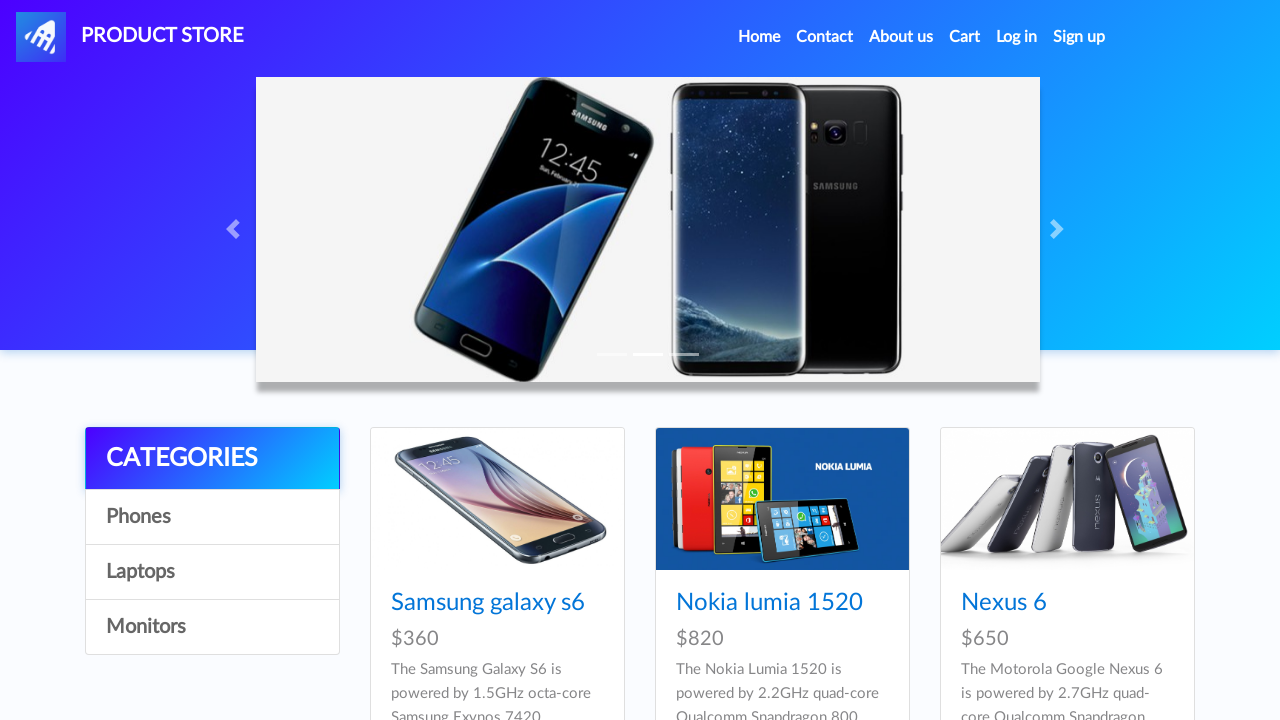